Tests marking all items as completed using the toggle-all checkbox

Starting URL: https://demo.playwright.dev/todomvc

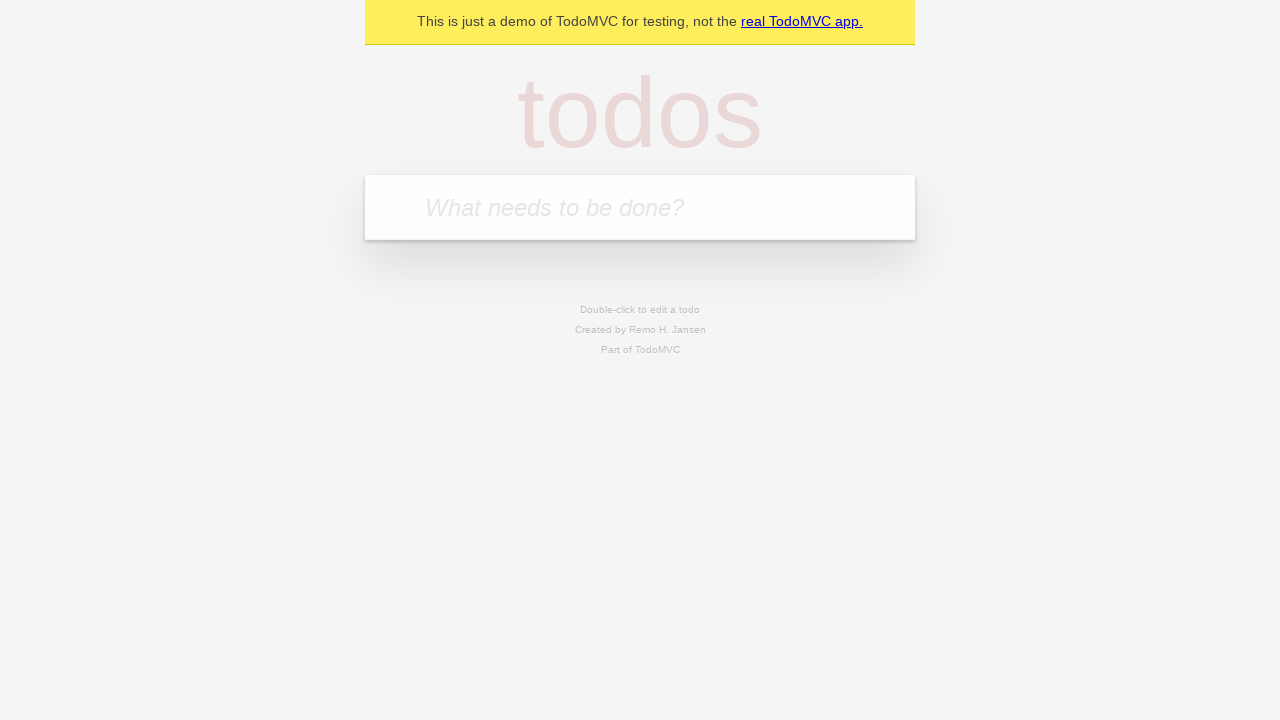

Filled todo input with 'buy some cheese' on internal:attr=[placeholder="What needs to be done?"i]
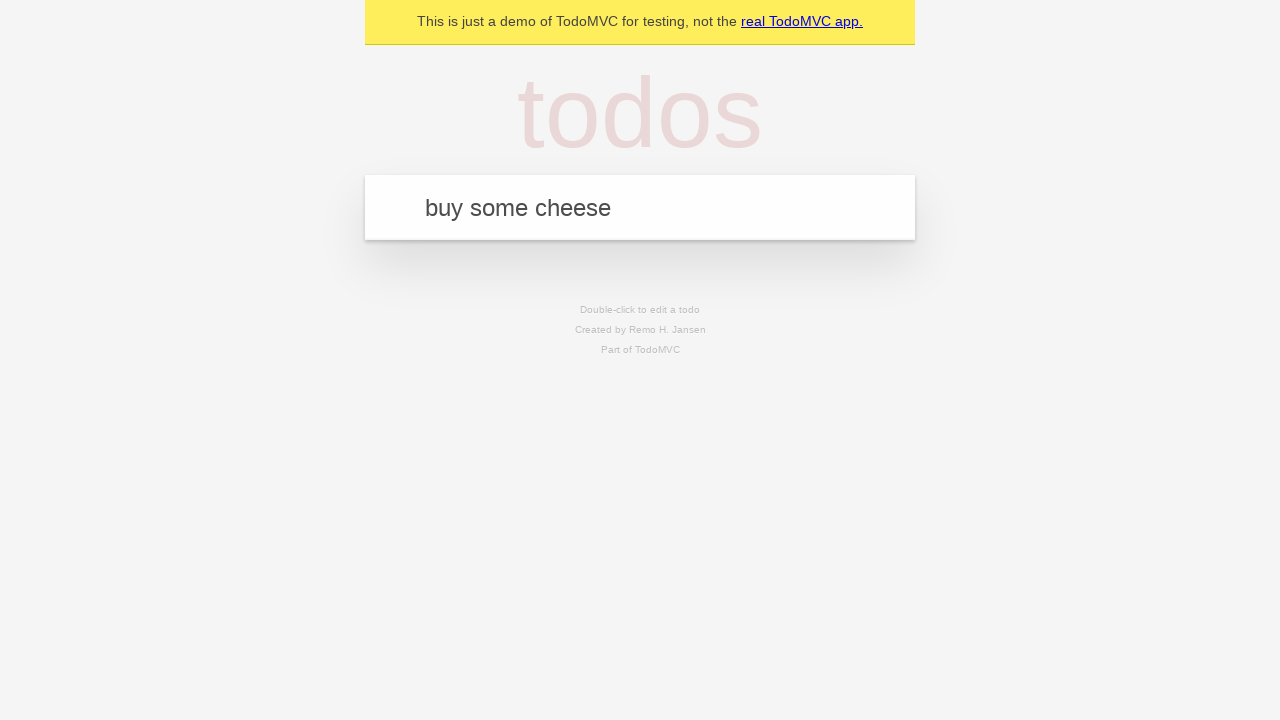

Pressed Enter to create todo 'buy some cheese' on internal:attr=[placeholder="What needs to be done?"i]
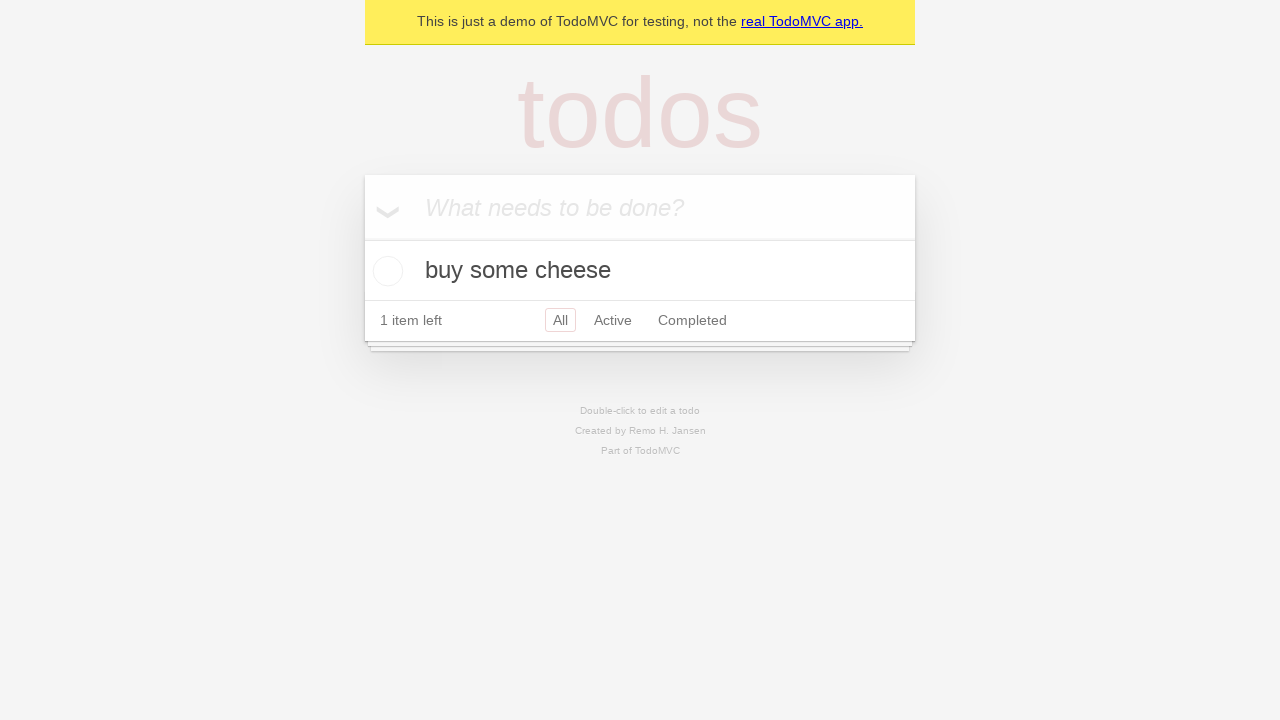

Filled todo input with 'feed the cat' on internal:attr=[placeholder="What needs to be done?"i]
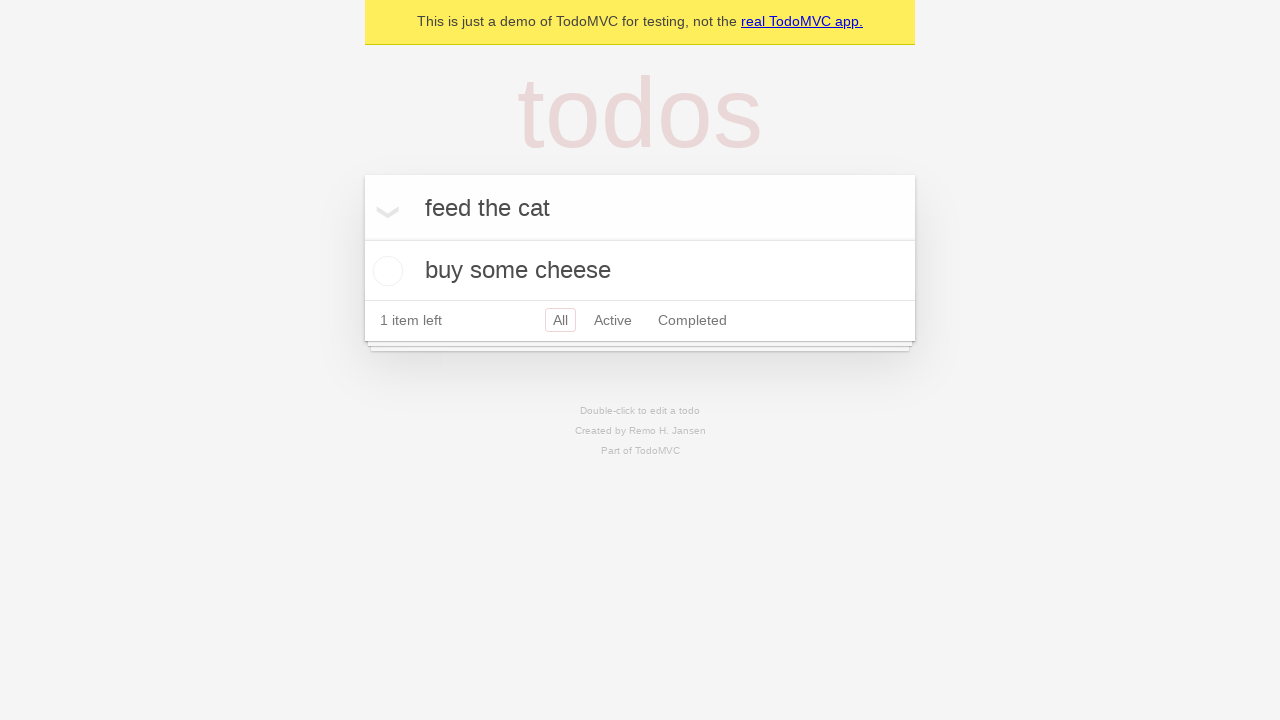

Pressed Enter to create todo 'feed the cat' on internal:attr=[placeholder="What needs to be done?"i]
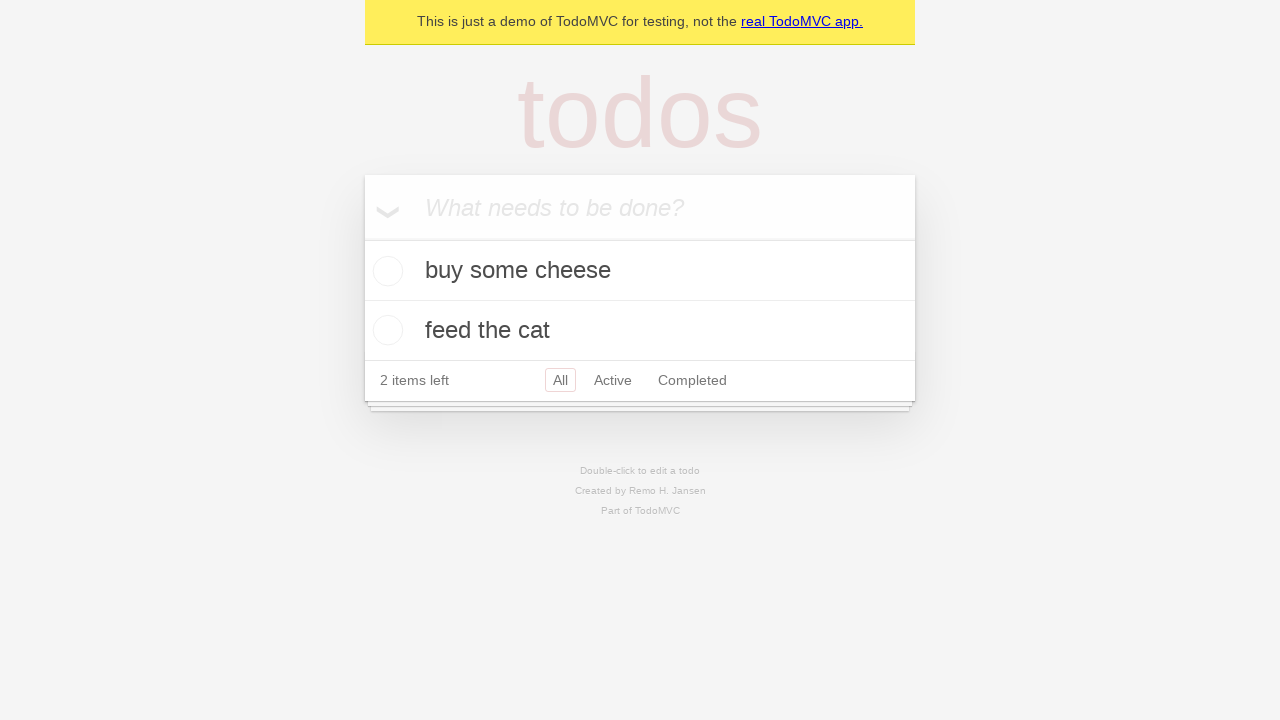

Filled todo input with 'book a doctors appointment' on internal:attr=[placeholder="What needs to be done?"i]
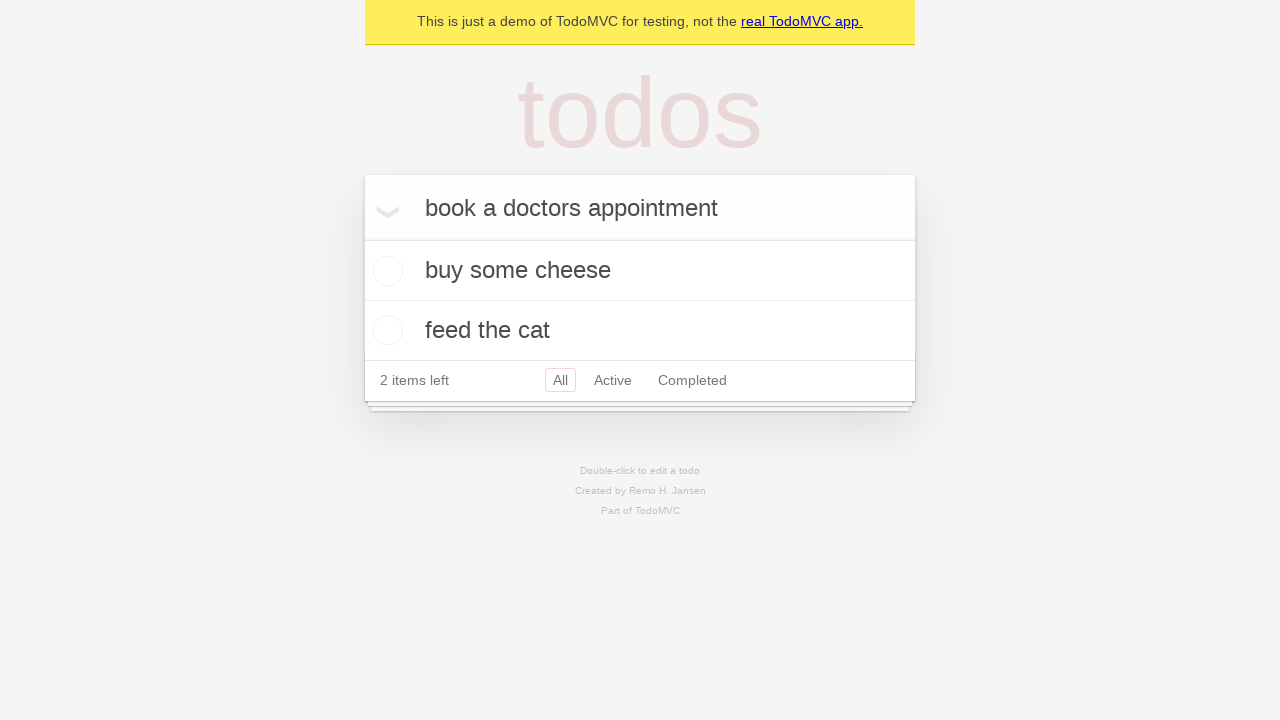

Pressed Enter to create todo 'book a doctors appointment' on internal:attr=[placeholder="What needs to be done?"i]
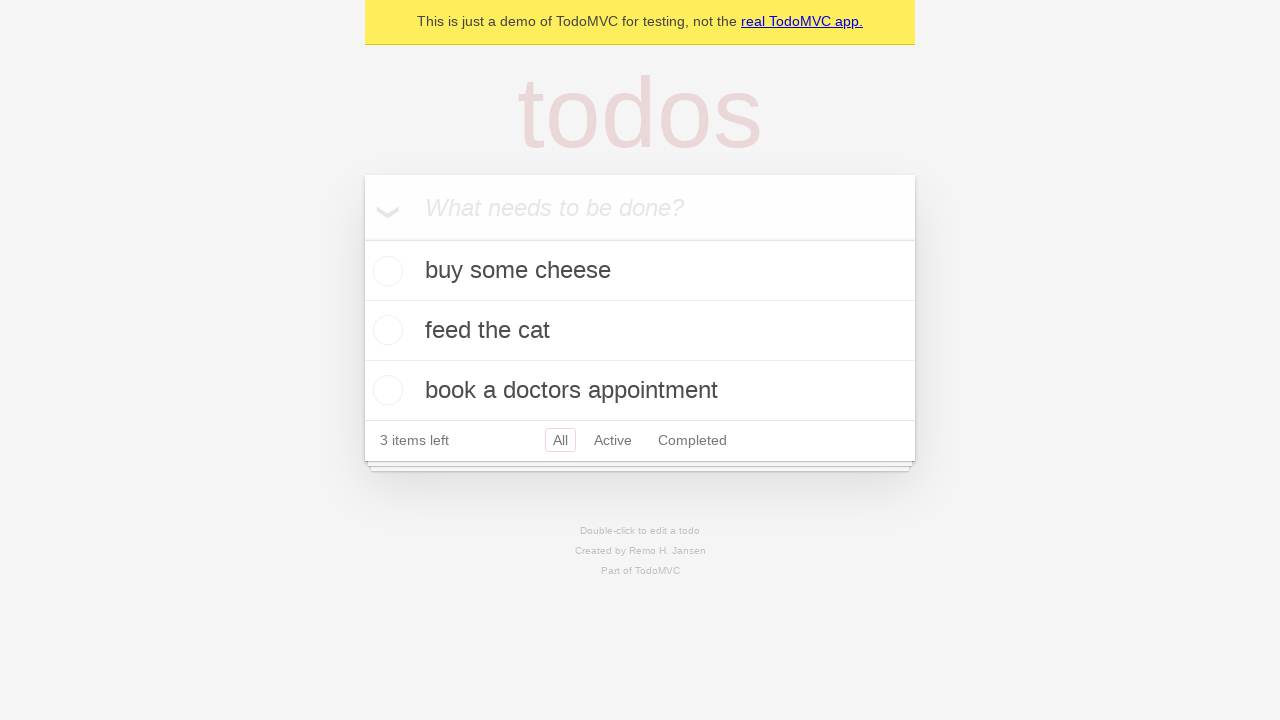

Waited for all 3 todo items to be visible
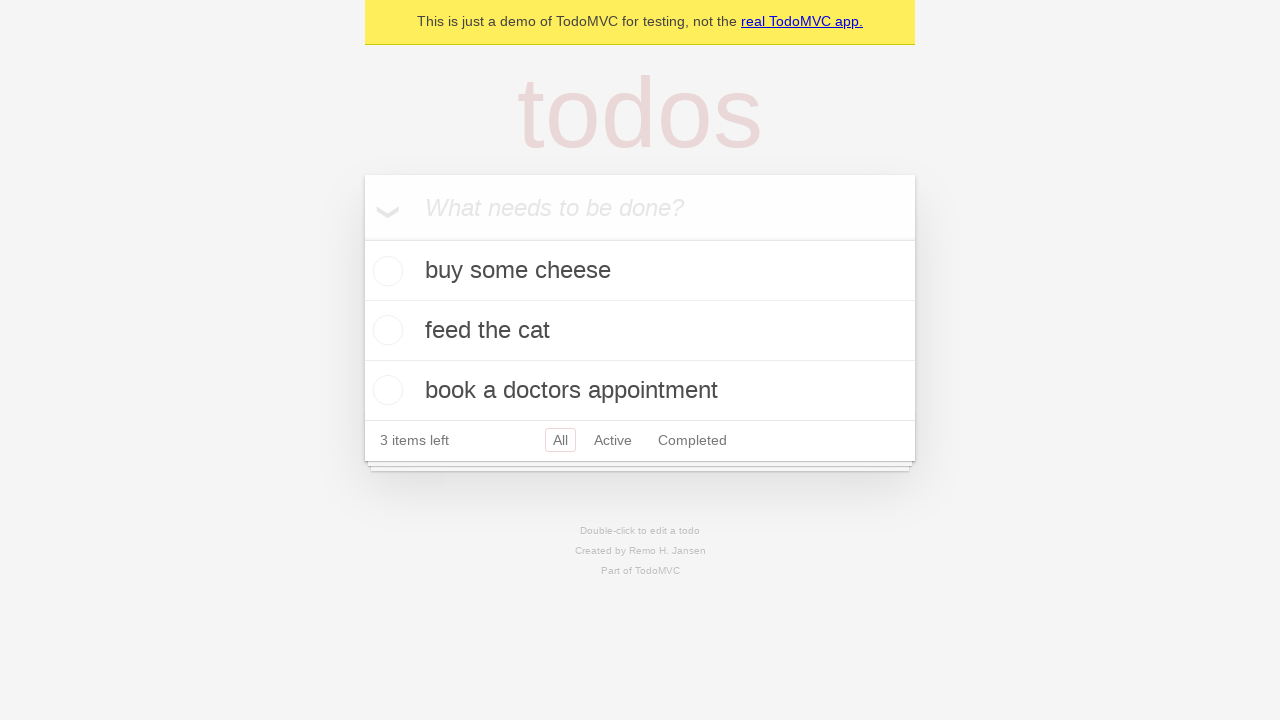

Checked the 'Mark all as complete' toggle checkbox at (362, 238) on internal:label="Mark all as complete"i
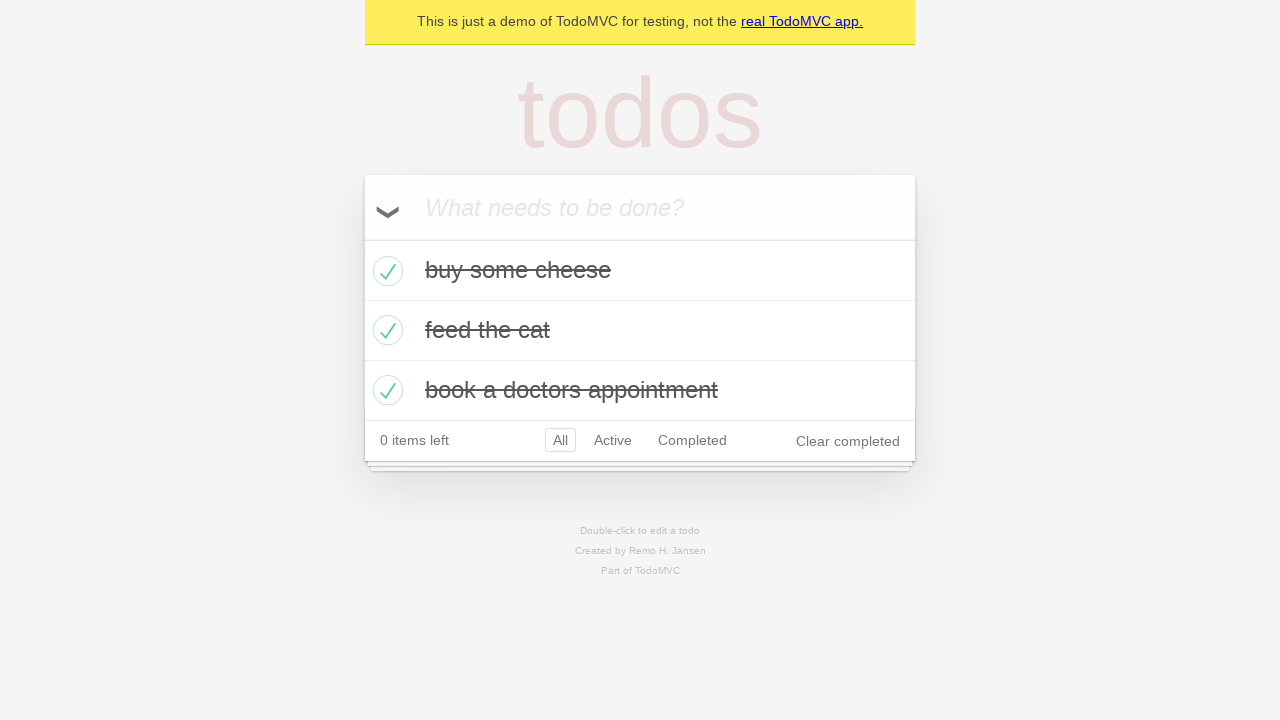

Waited for all todo items to be marked as completed
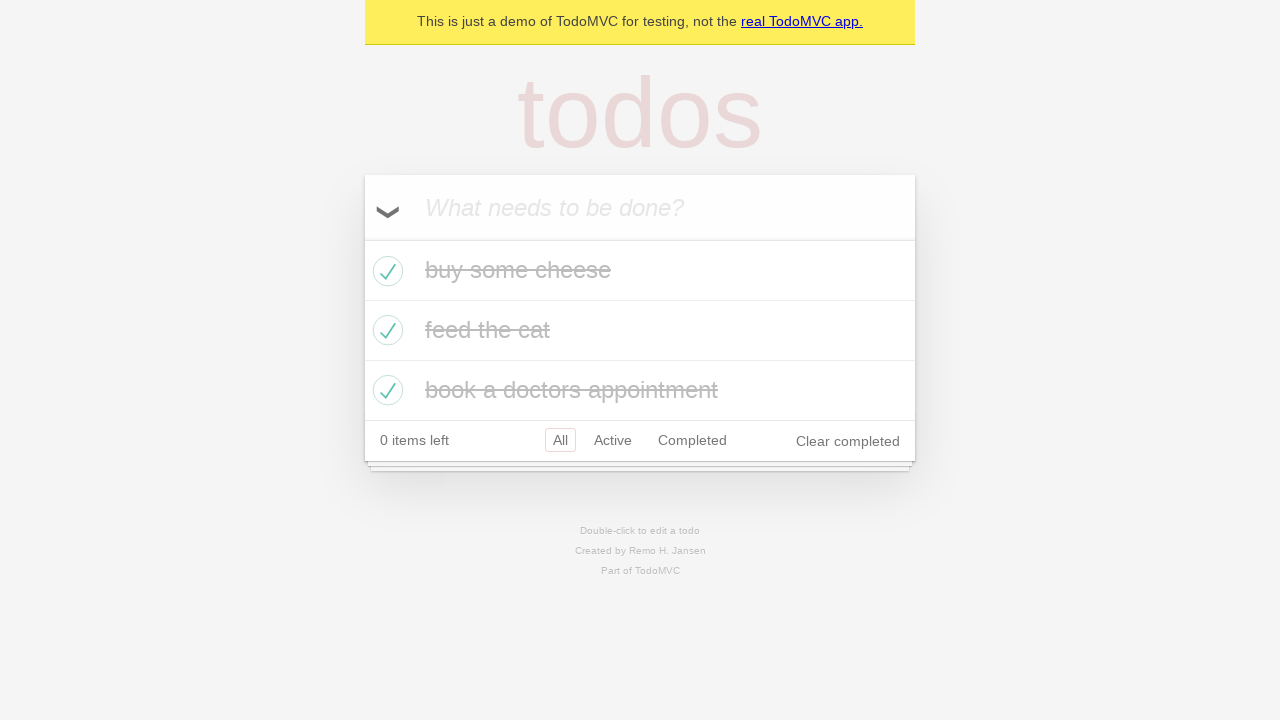

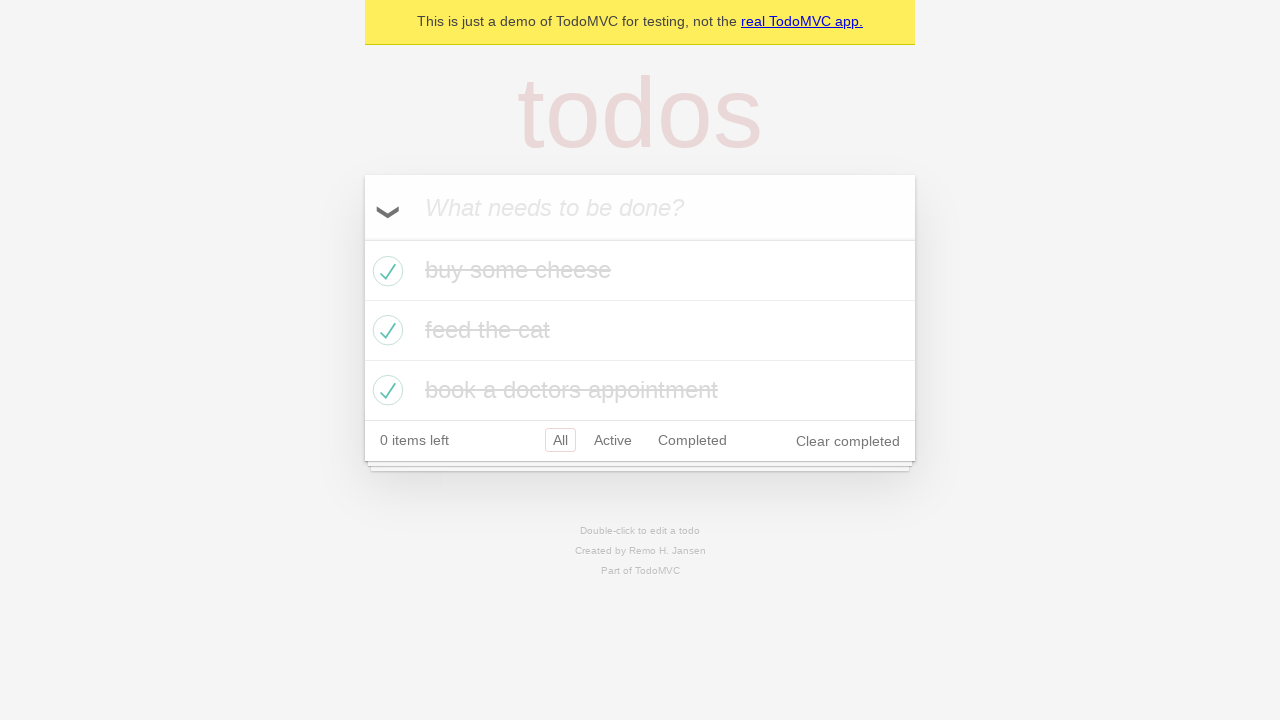